Tests iframe handling by switching to an iframe named "iframeResult", clicking a button inside it, and switching back to the default content.

Starting URL: https://www.w3schools.com/jsref/tryit.asp?filename=tryjsref_submit_get

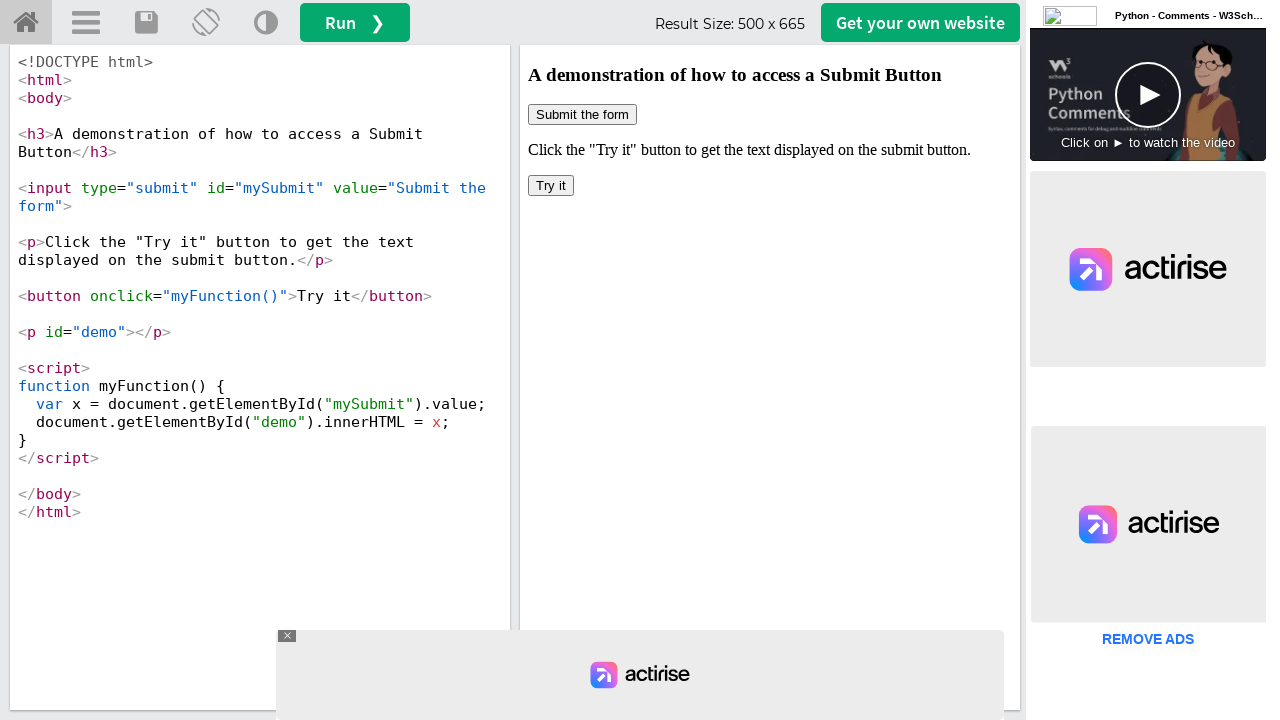

Waited for iframe with id 'iframeResult' to load
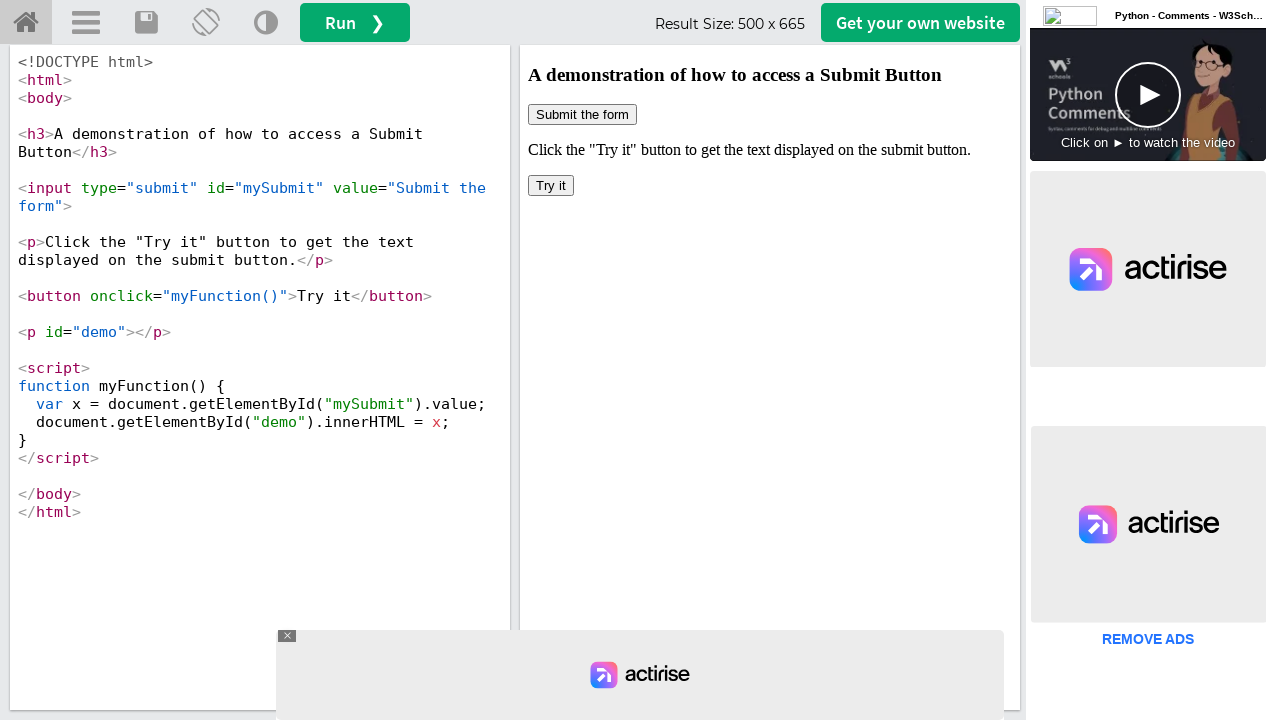

Obtained frame locator for 'iframeResult'
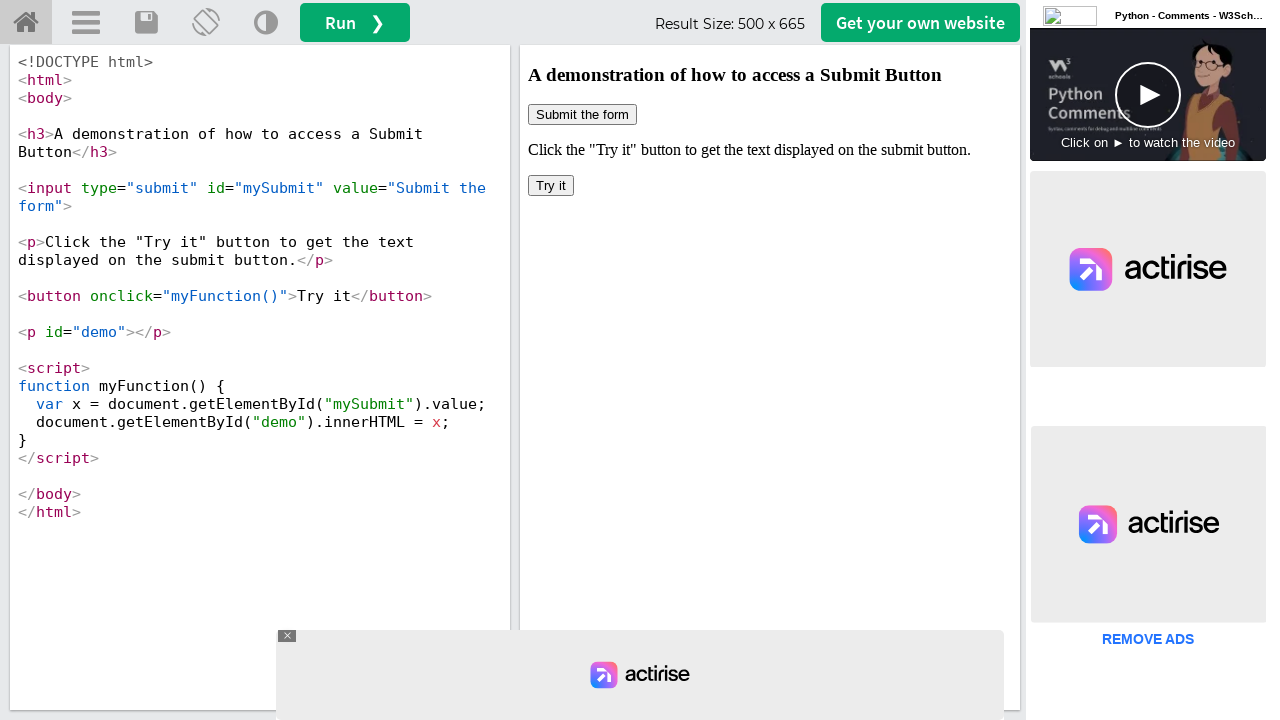

Clicked button inside the iframe at (551, 186) on #iframeResult >> internal:control=enter-frame >> xpath=/html/body/button
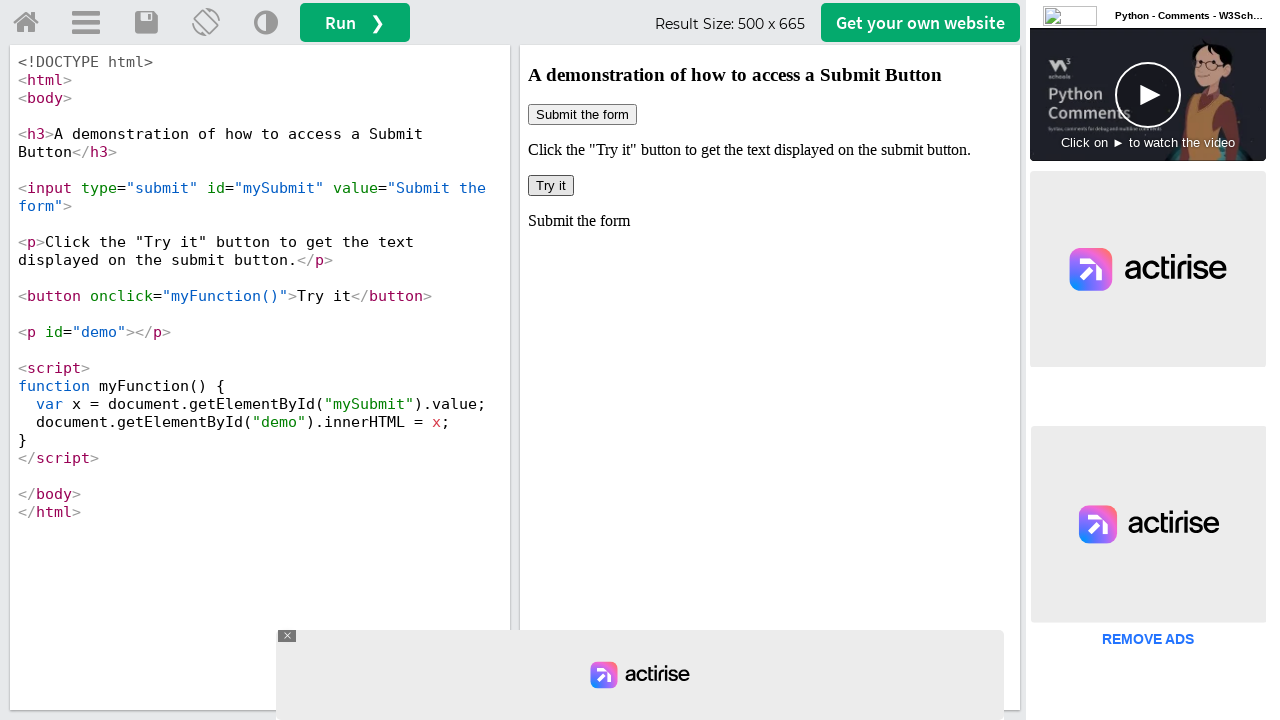

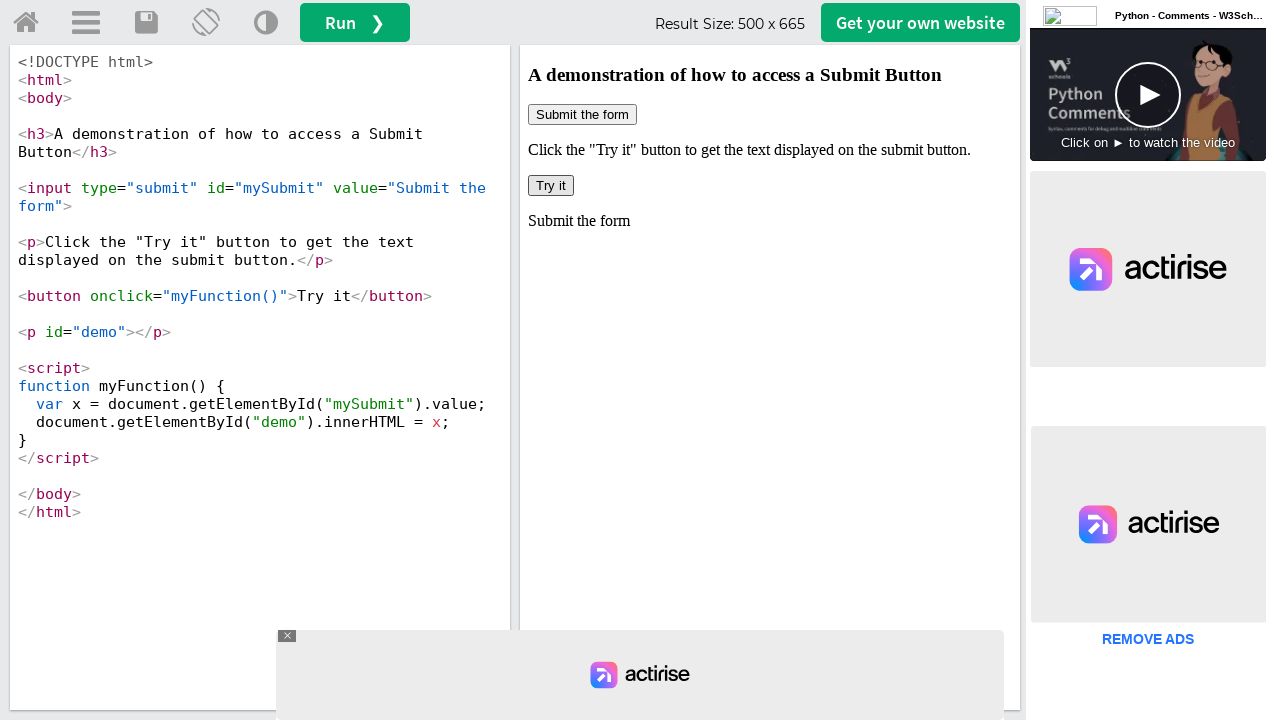